Demonstrates mouse actions by performing a right-click and double-click on a button element on a test automation practice page.

Starting URL: https://testautomationpractice.blogspot.com/

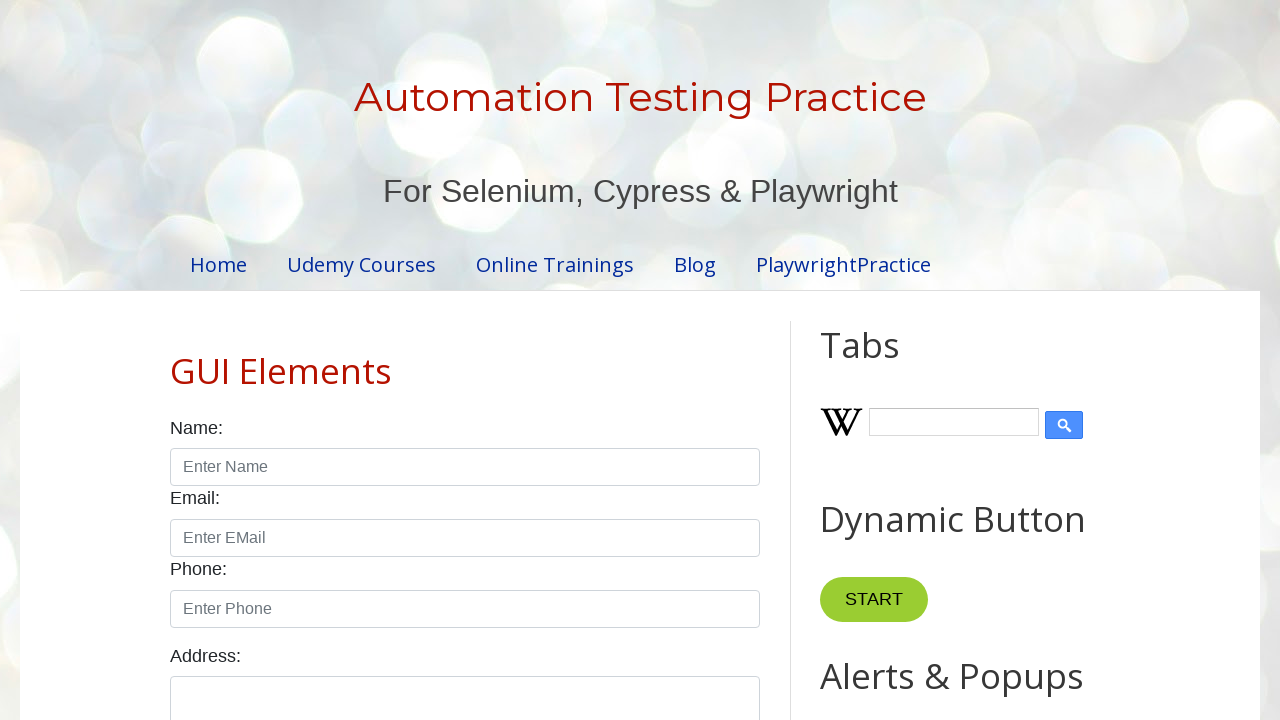

Navigated to test automation practice page
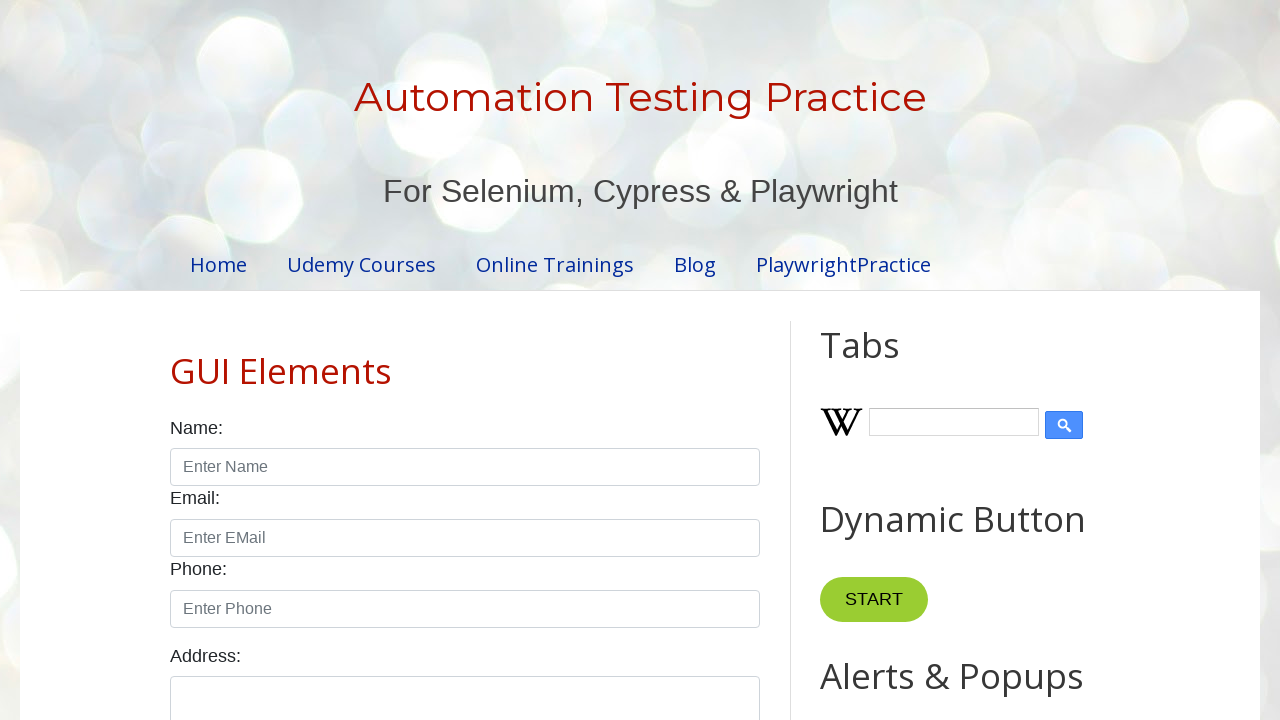

Right-clicked on Copy Text button at (885, 360) on //button[text()='Copy Text']
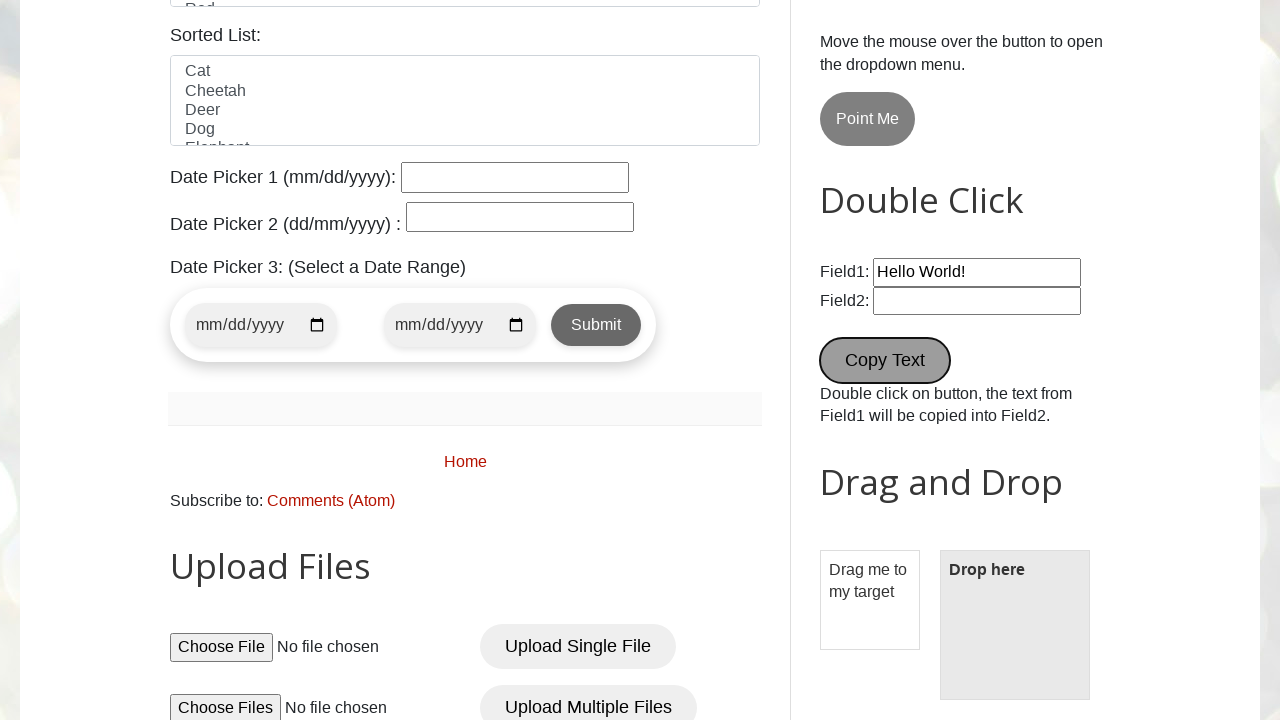

Double-clicked on Copy Text button at (885, 360) on xpath=//button[text()='Copy Text']
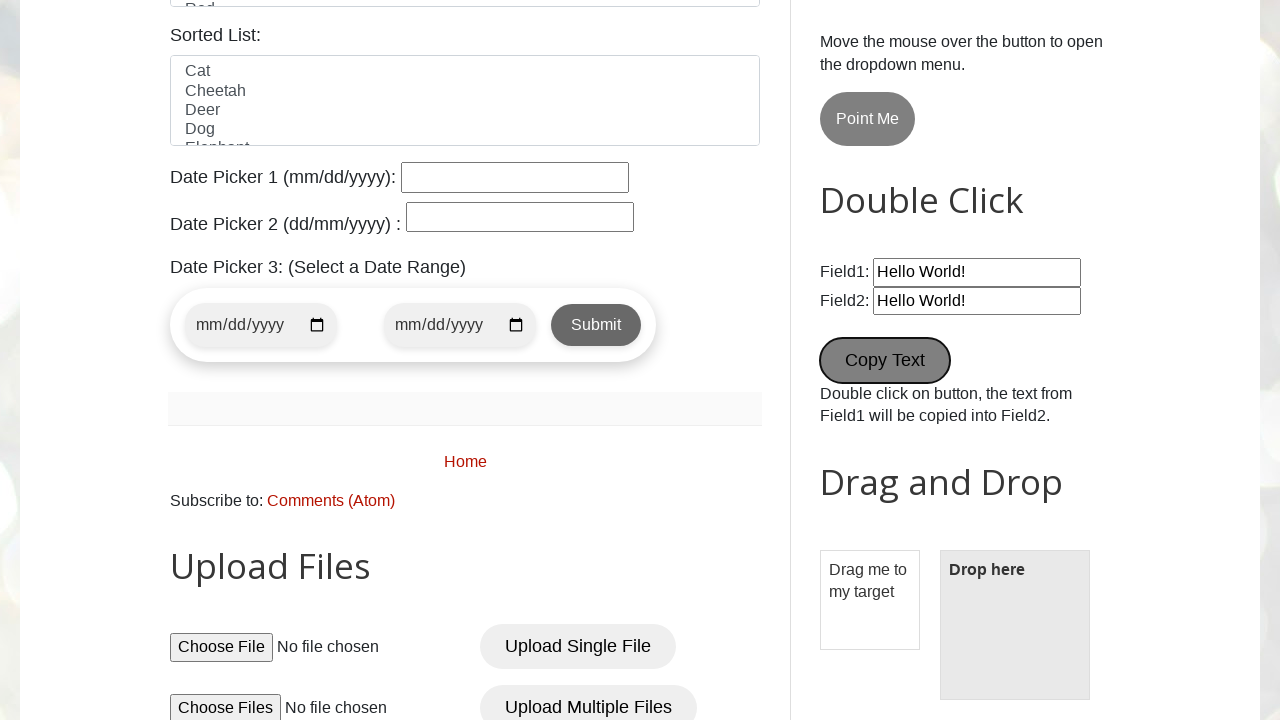

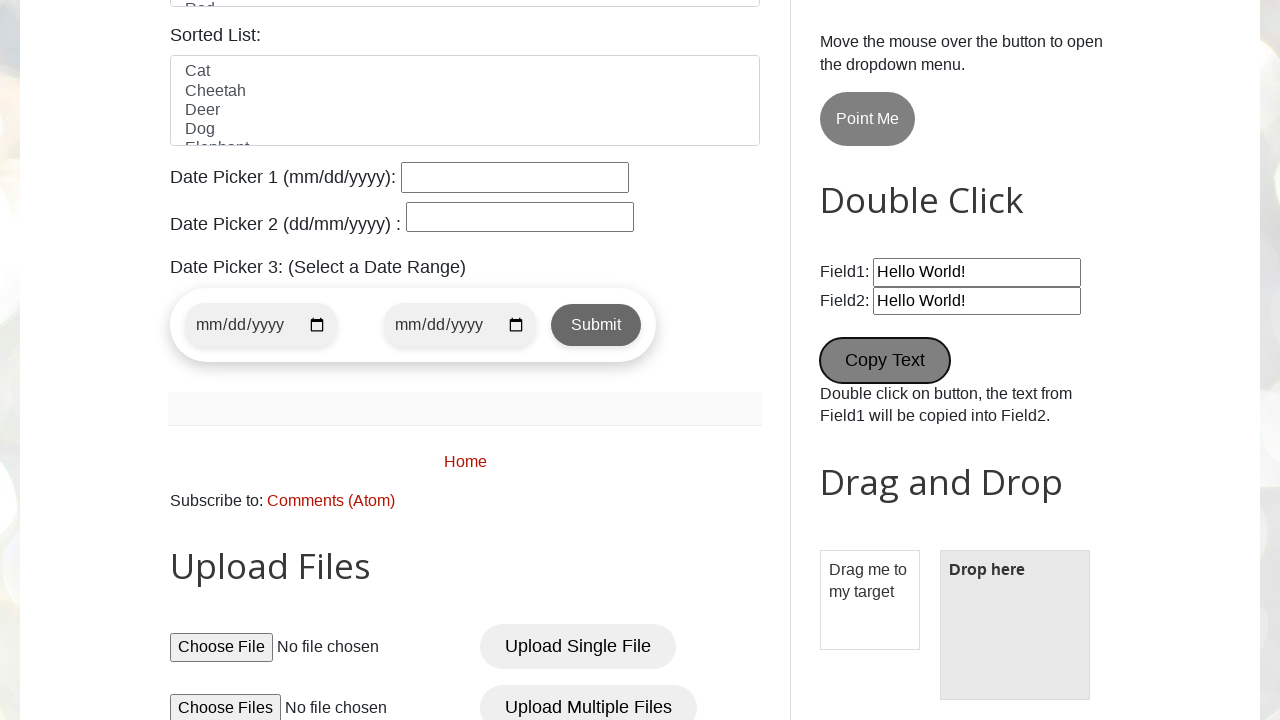